Tests editing a todo item by double-clicking, filling new text, and pressing Enter

Starting URL: https://demo.playwright.dev/todomvc

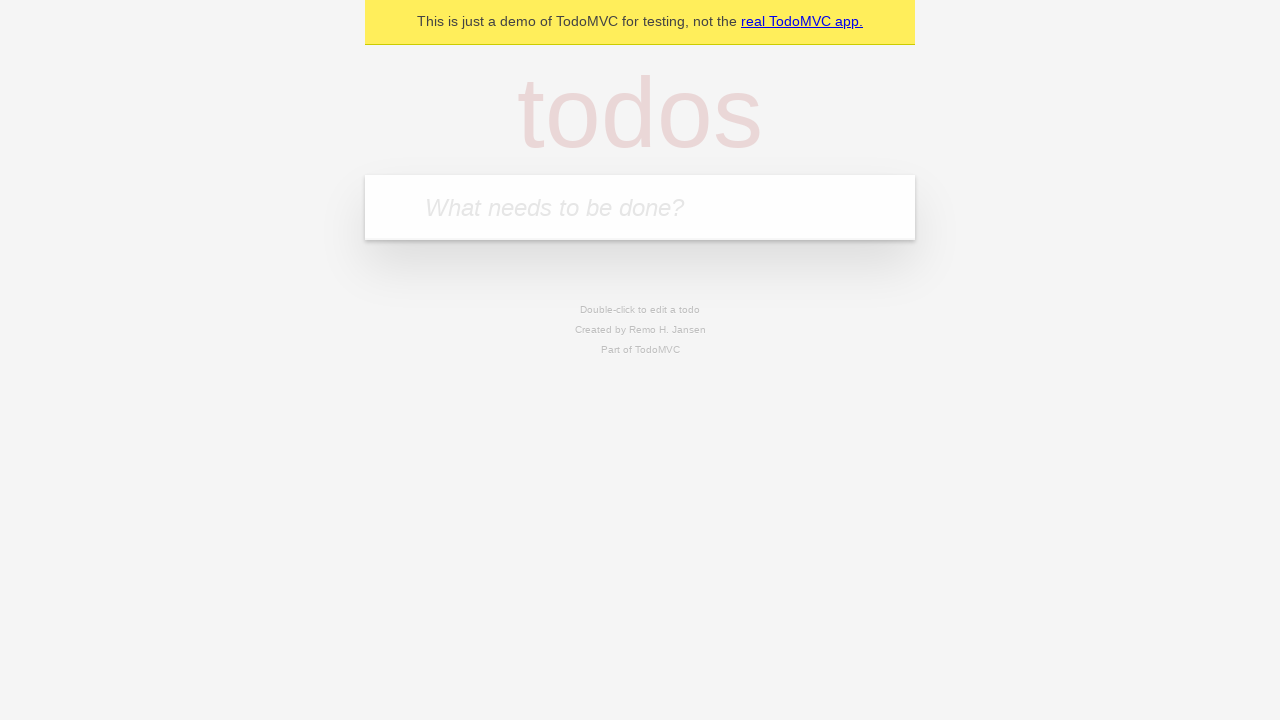

Filled new todo input with 'buy some cheese' on internal:attr=[placeholder="What needs to be done?"i]
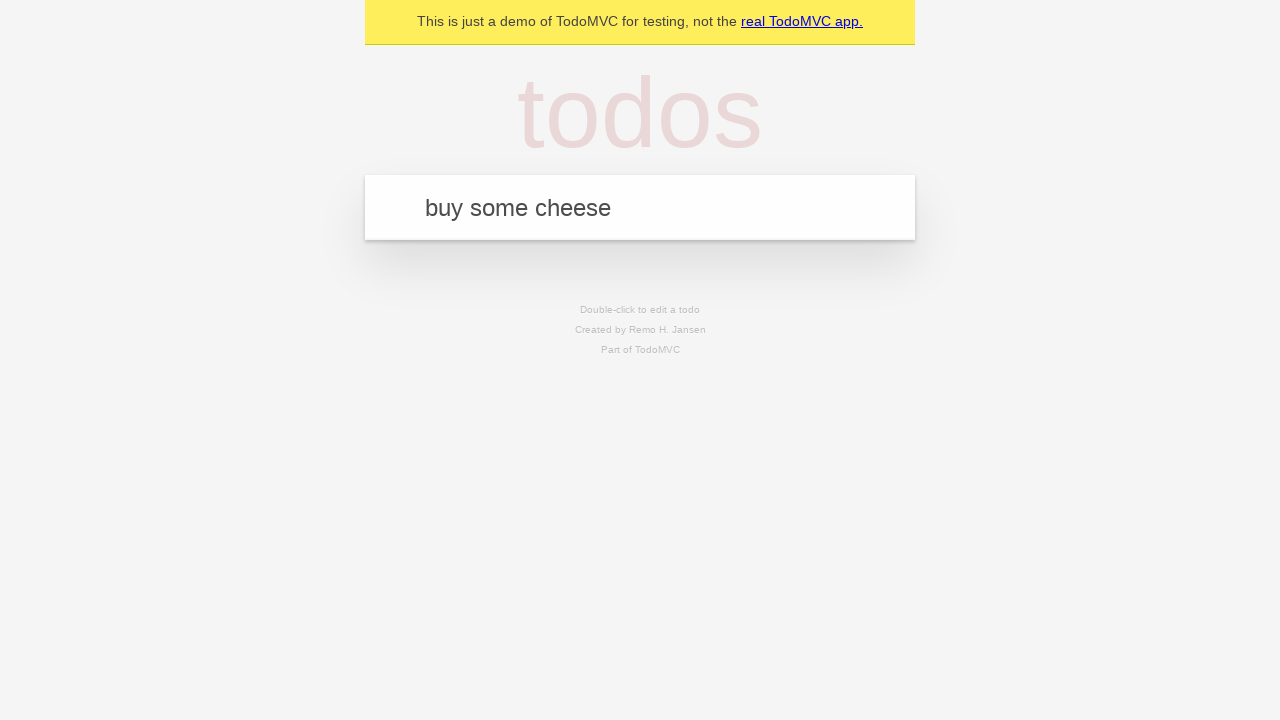

Pressed Enter to create todo item 'buy some cheese' on internal:attr=[placeholder="What needs to be done?"i]
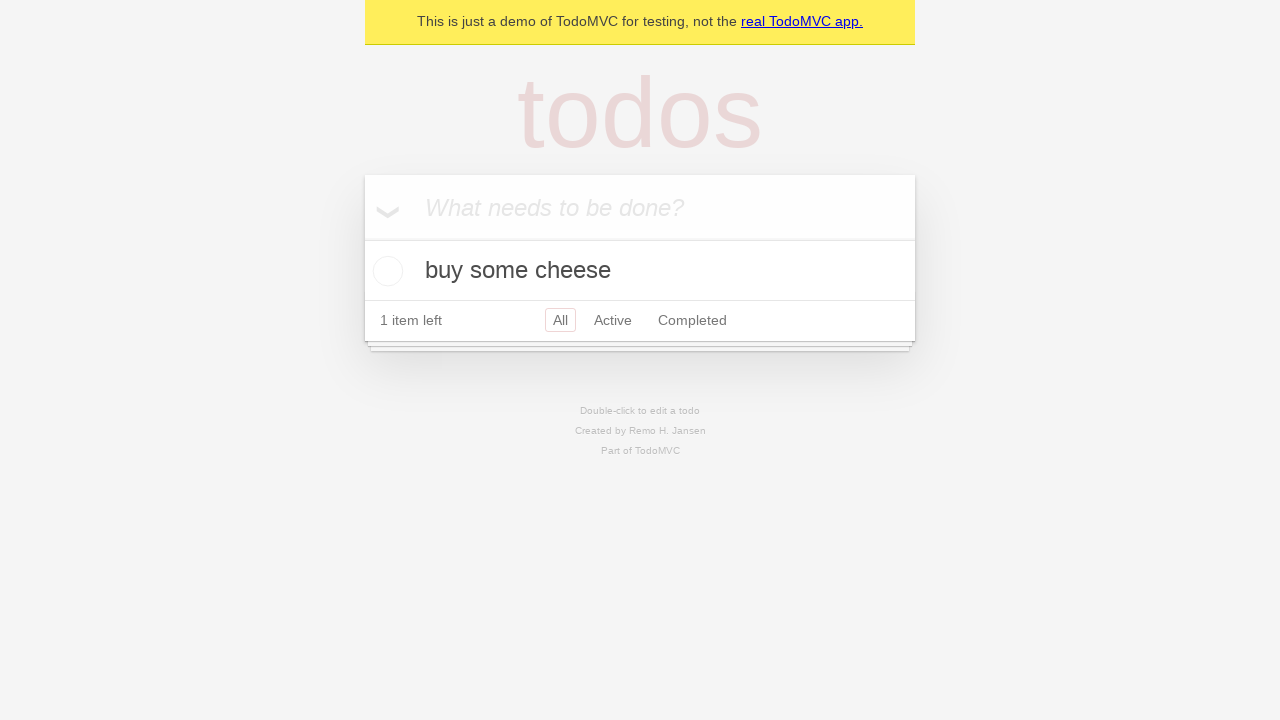

Filled new todo input with 'feed the cat' on internal:attr=[placeholder="What needs to be done?"i]
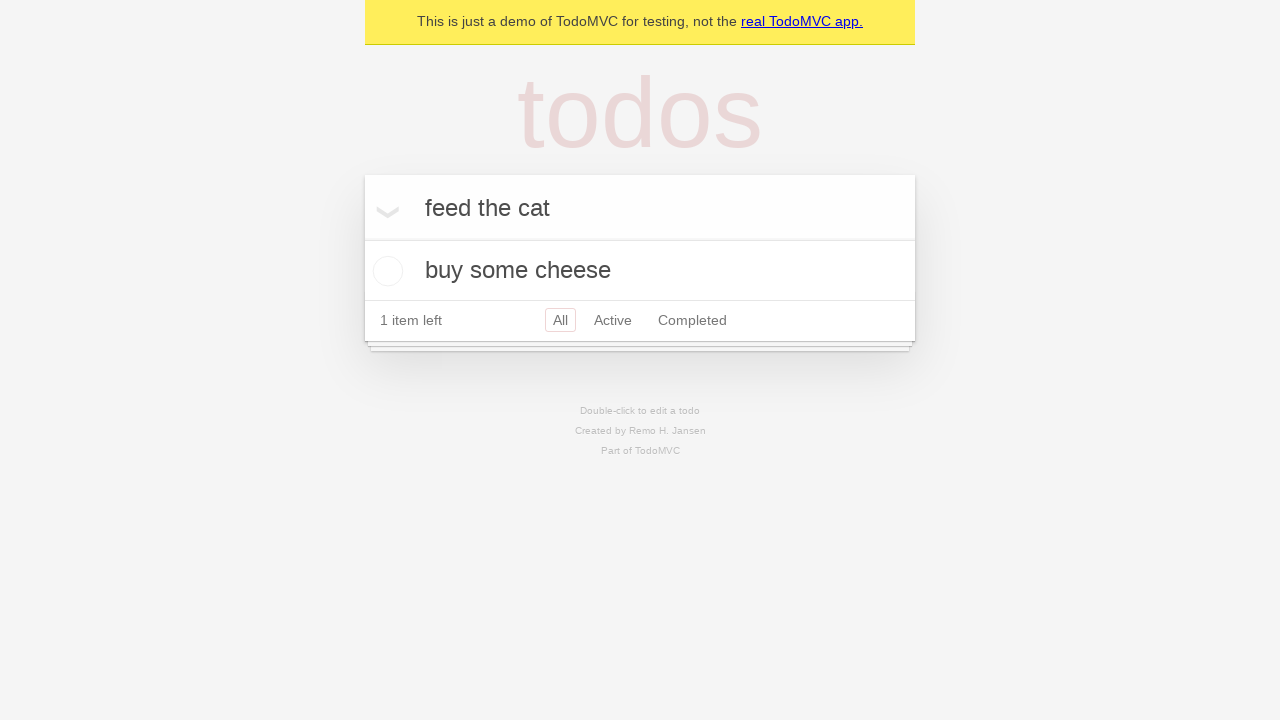

Pressed Enter to create todo item 'feed the cat' on internal:attr=[placeholder="What needs to be done?"i]
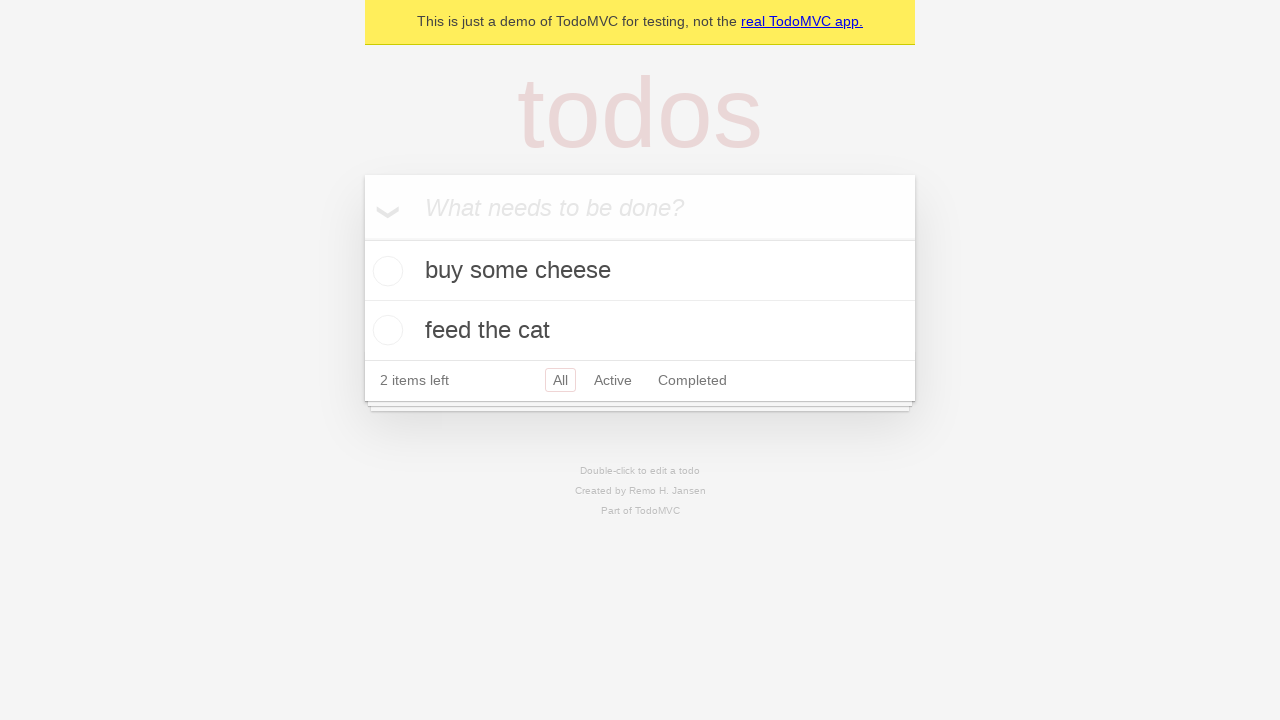

Filled new todo input with 'book a doctors appointment' on internal:attr=[placeholder="What needs to be done?"i]
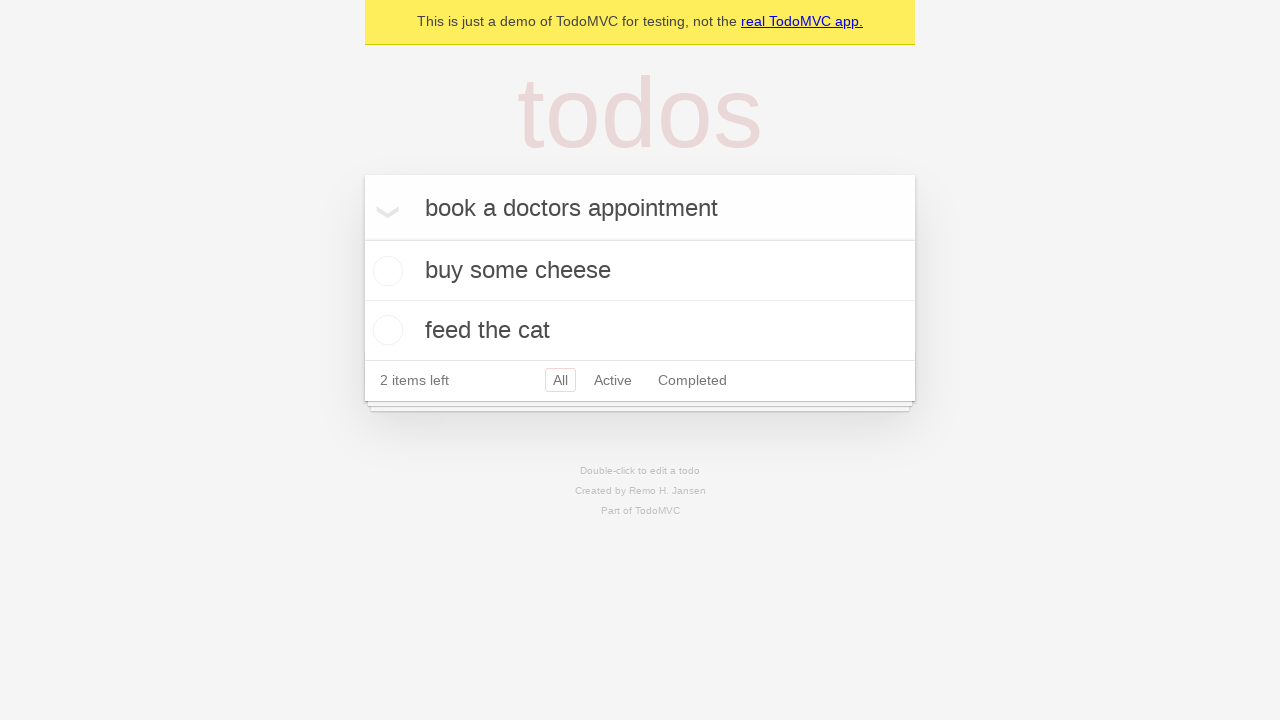

Pressed Enter to create todo item 'book a doctors appointment' on internal:attr=[placeholder="What needs to be done?"i]
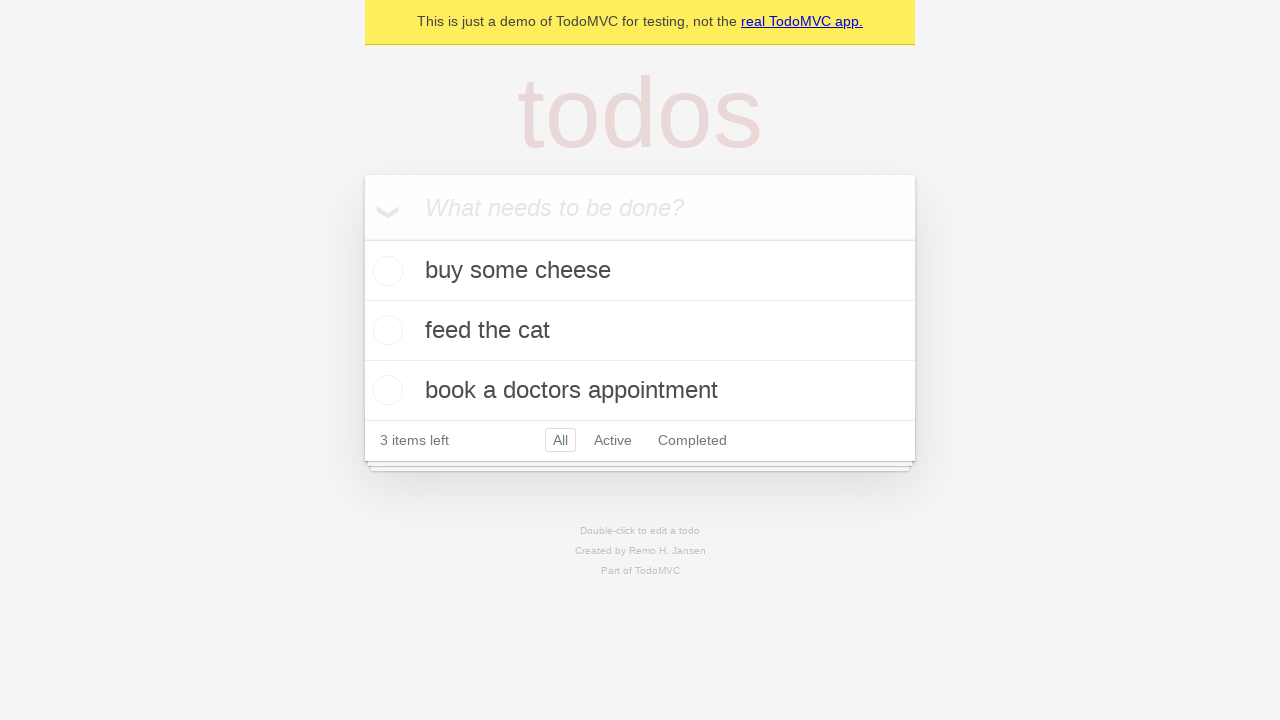

Retrieved all todo items
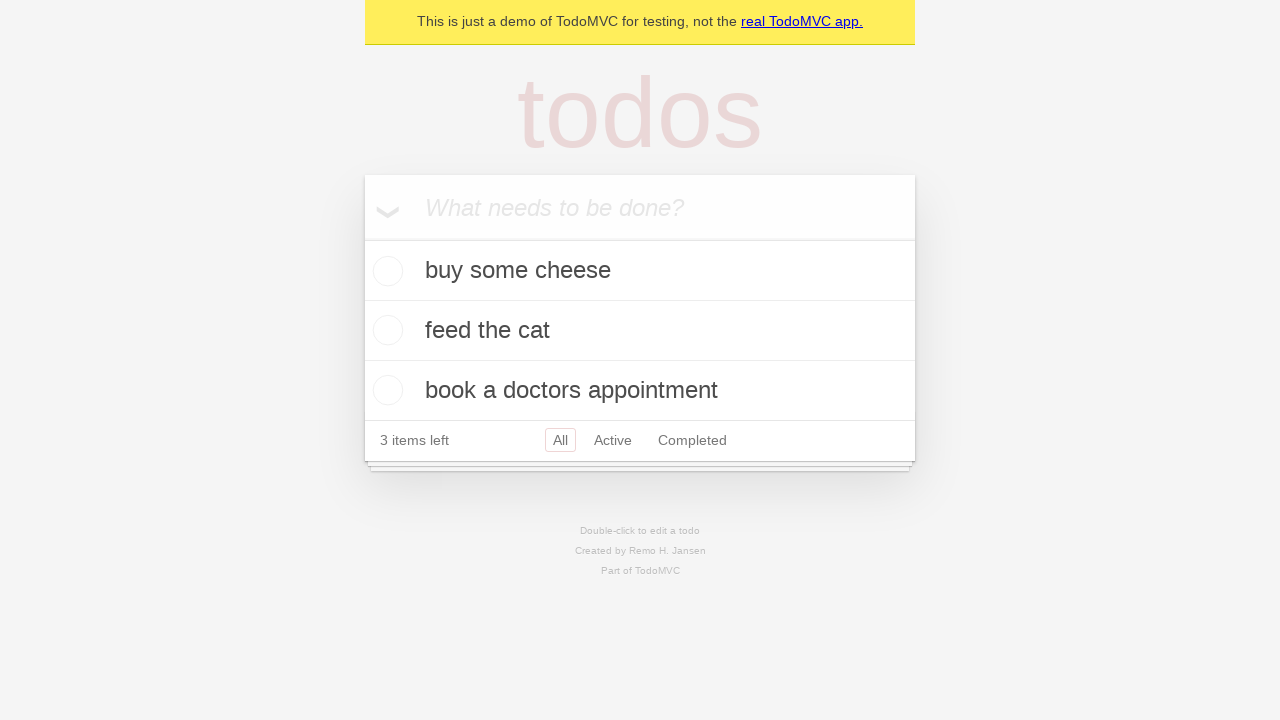

Selected second todo item
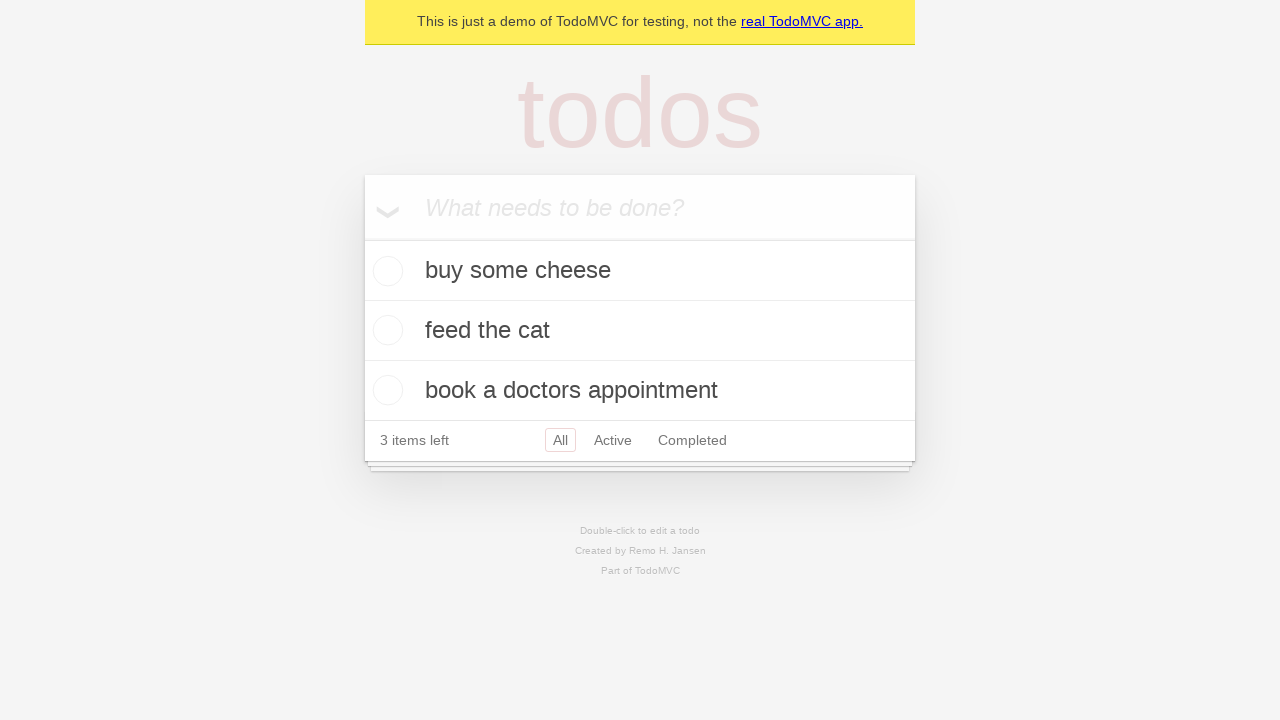

Double-clicked second todo item to enter edit mode at (640, 331) on internal:testid=[data-testid="todo-item"s] >> nth=1
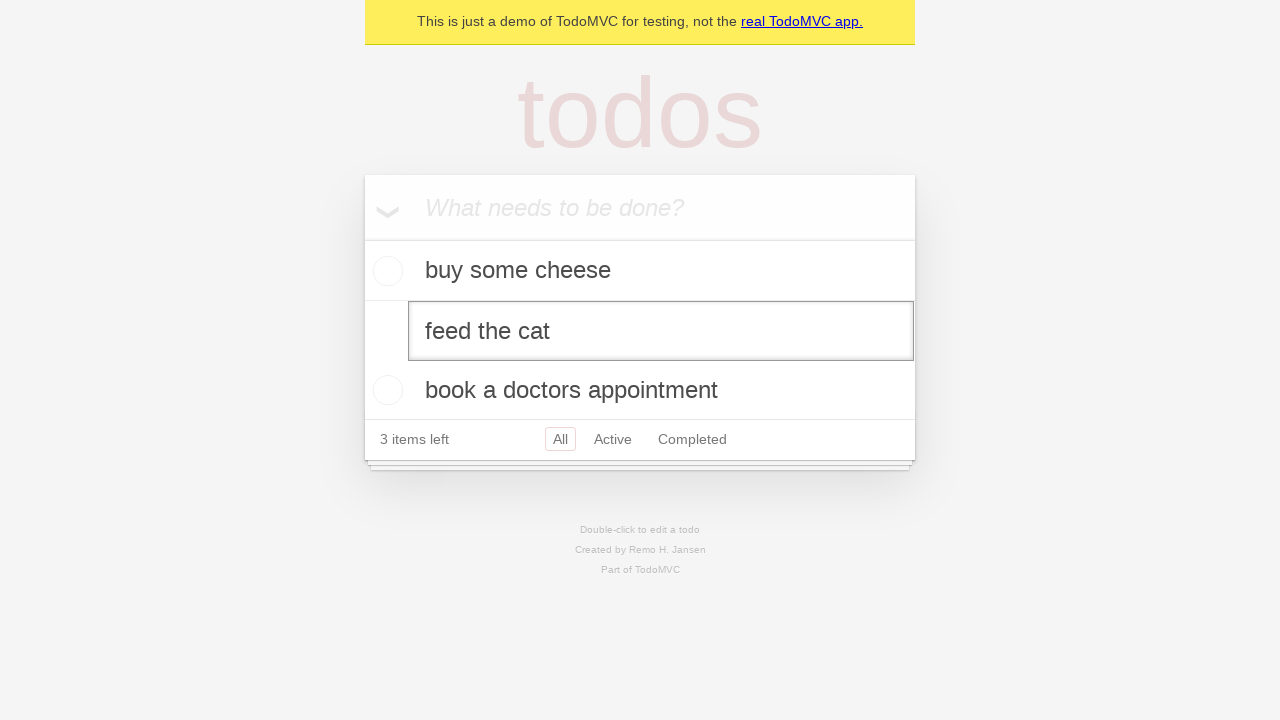

Located edit input field in second todo
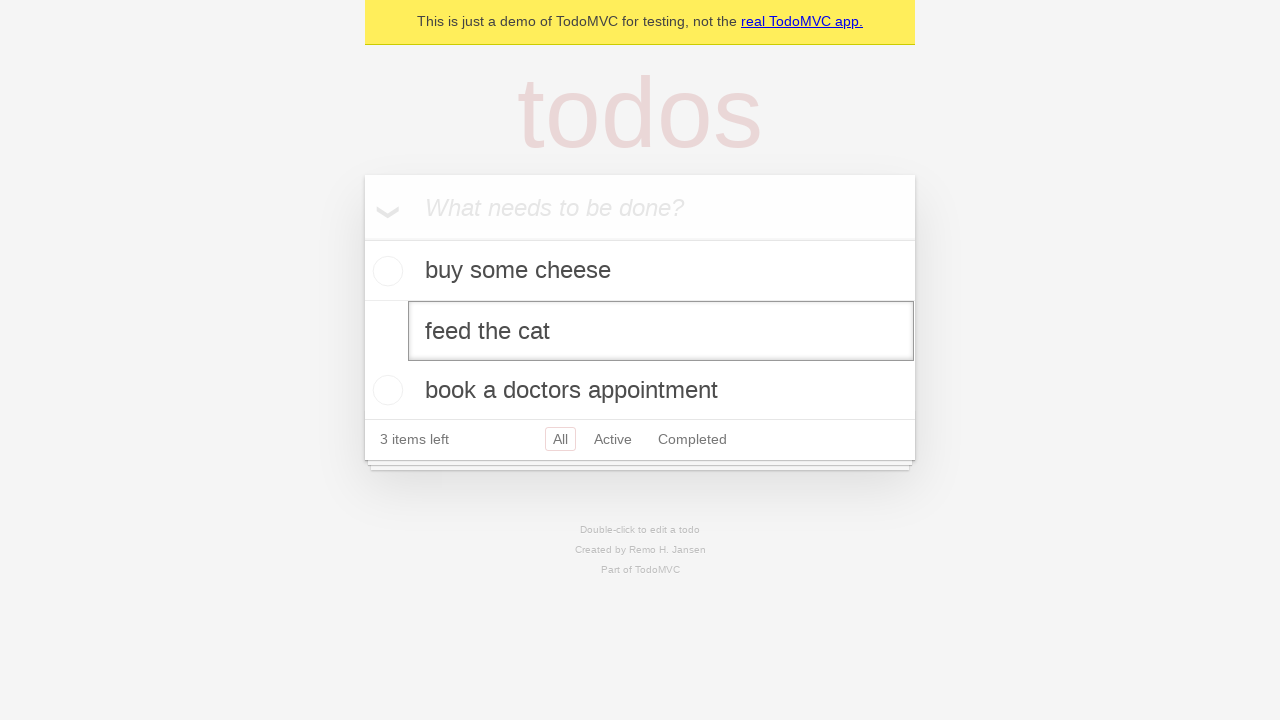

Filled edit input with new text 'buy some sausages' on internal:testid=[data-testid="todo-item"s] >> nth=1 >> internal:role=textbox[nam
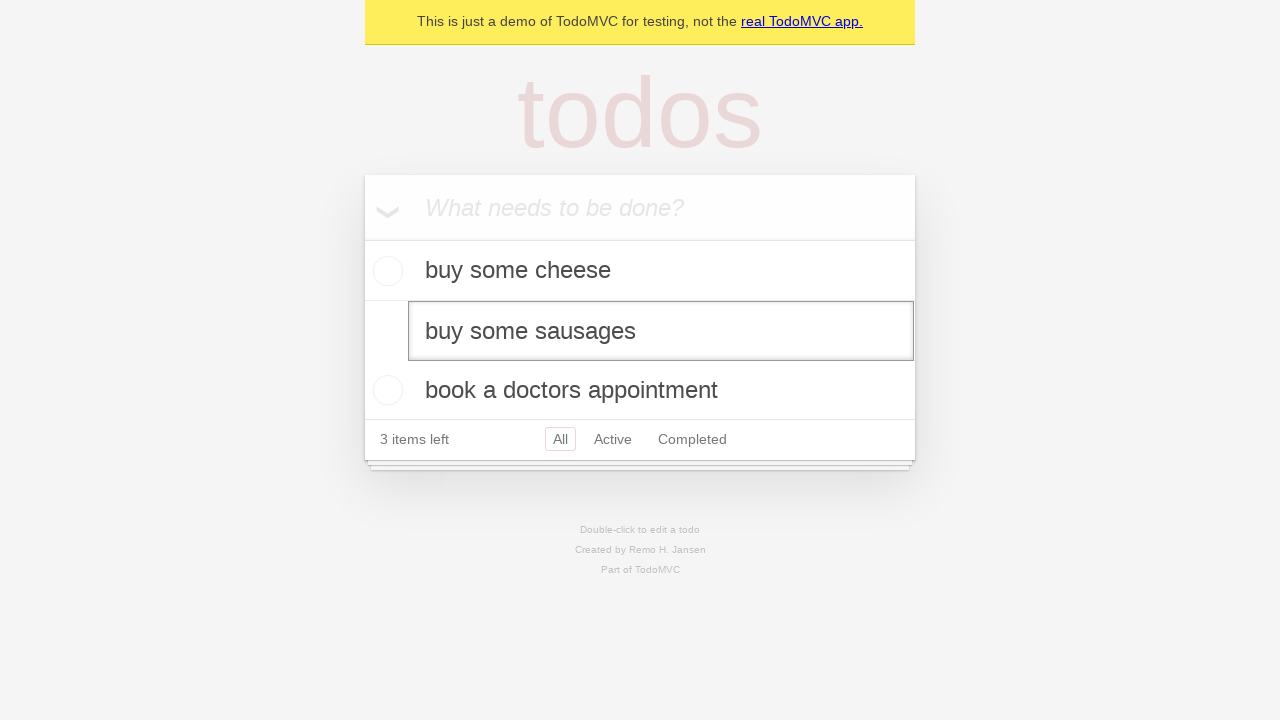

Pressed Enter to confirm todo item edit on internal:testid=[data-testid="todo-item"s] >> nth=1 >> internal:role=textbox[nam
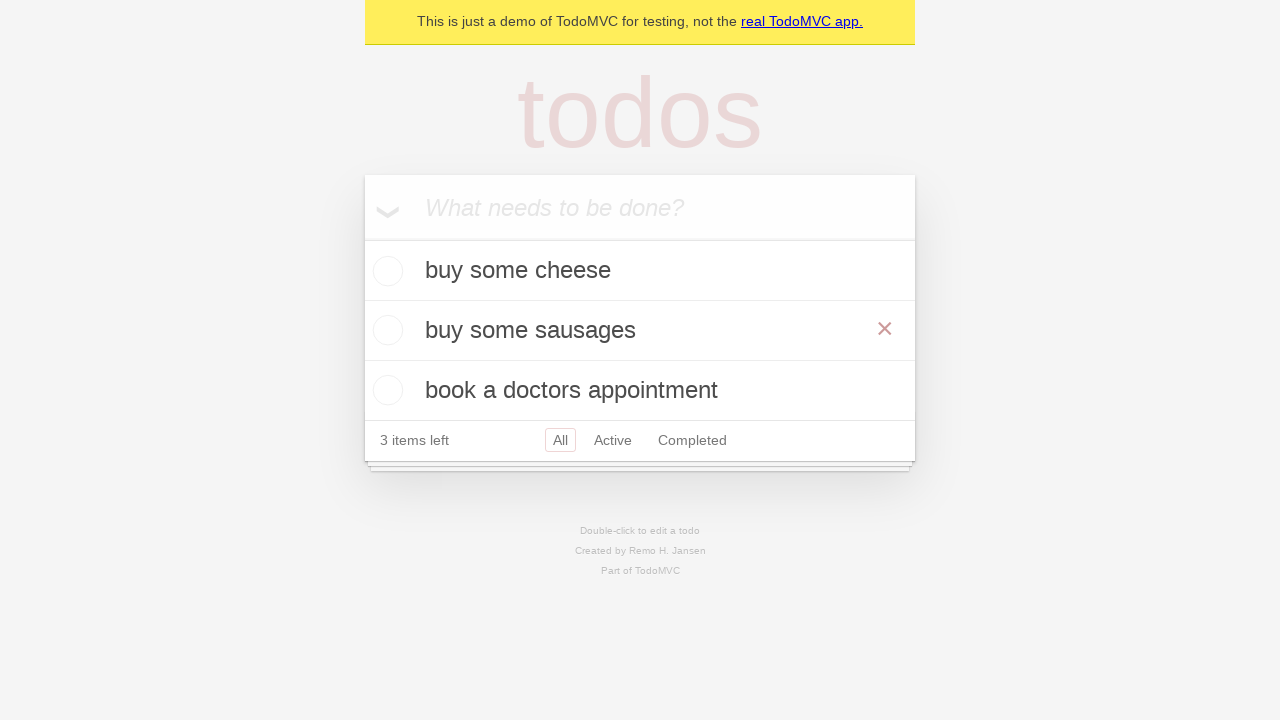

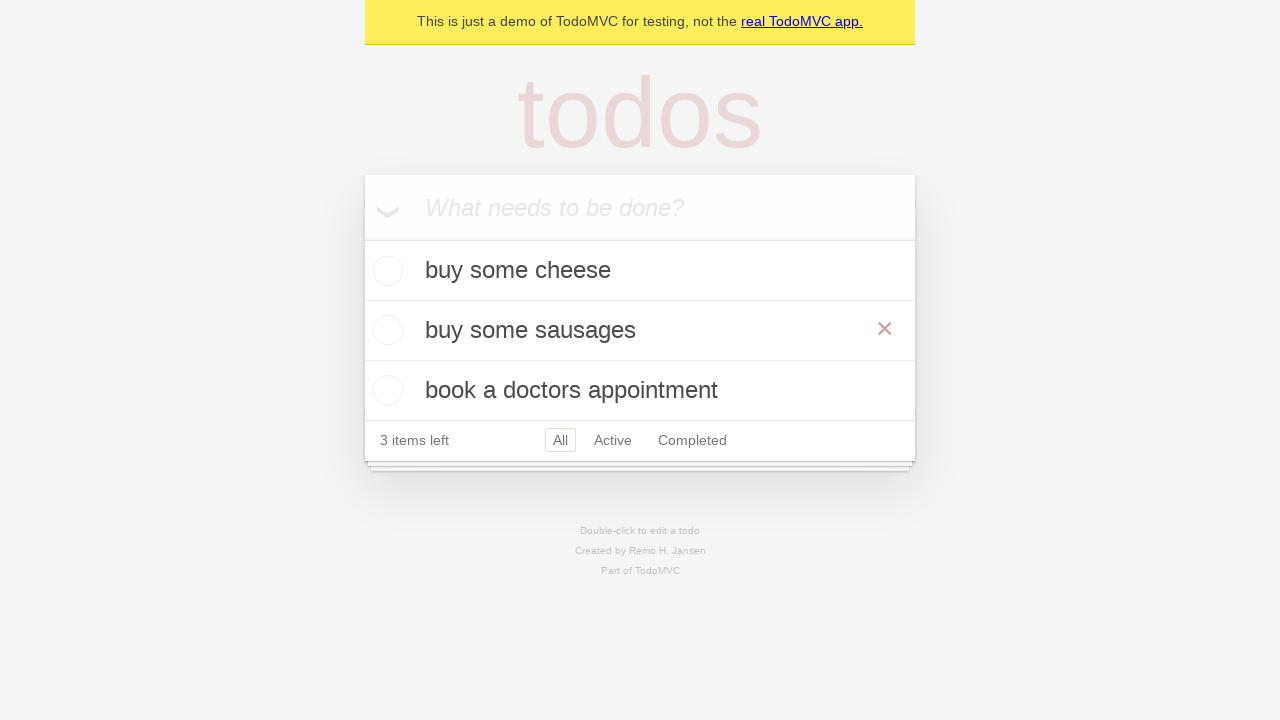